Tests modal window functionality by navigating to a page with an entry ad modal and clicking the close button

Starting URL: http://the-internet.herokuapp.com/entry_ad

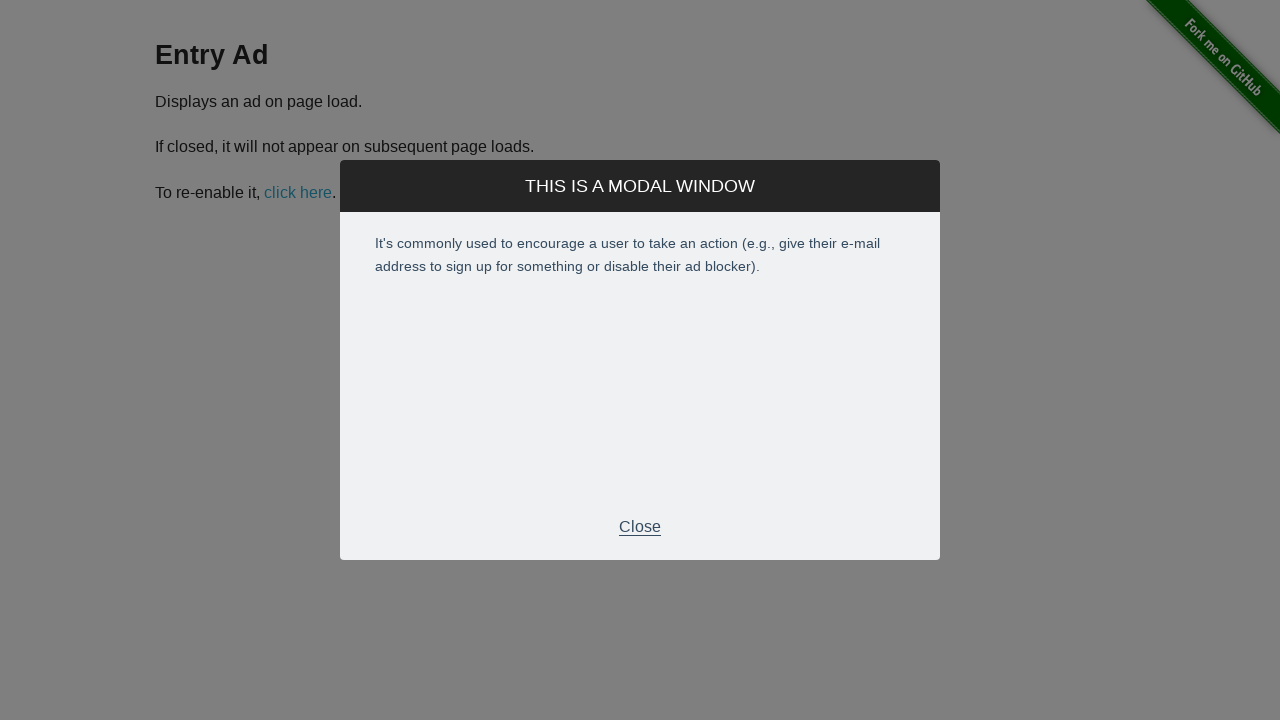

Navigated to entry ad page
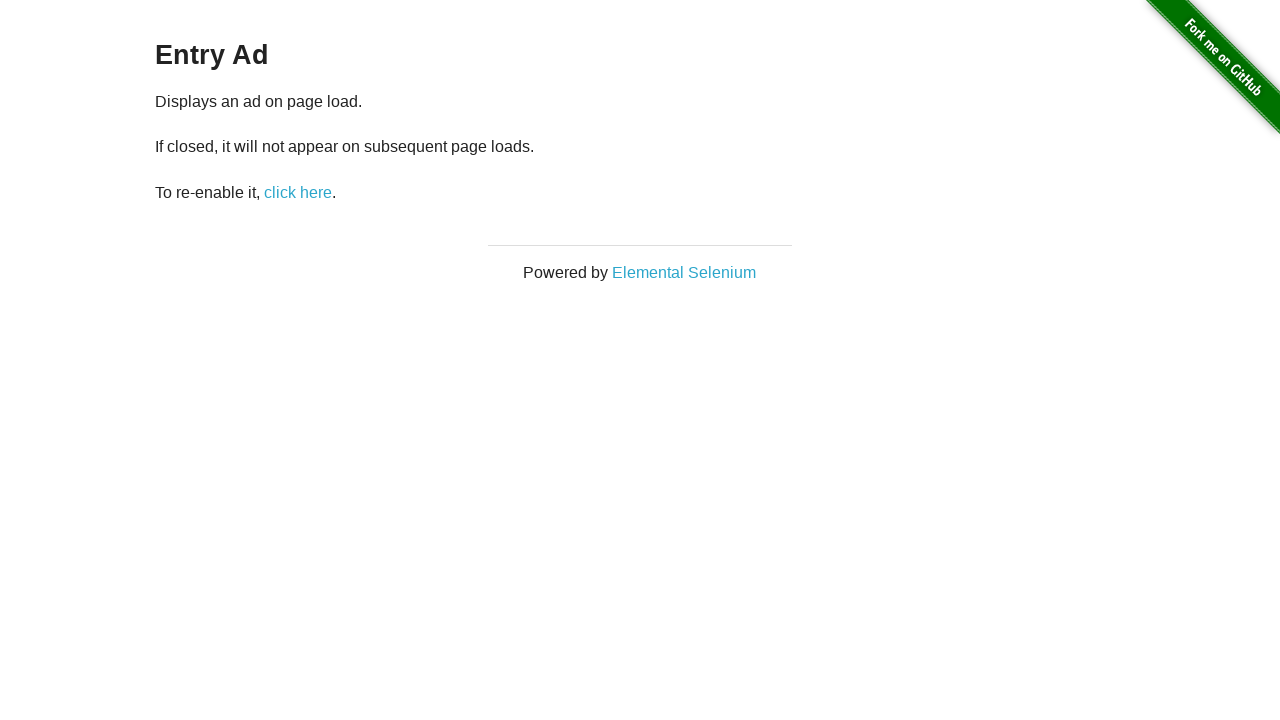

Modal window appeared with close button visible
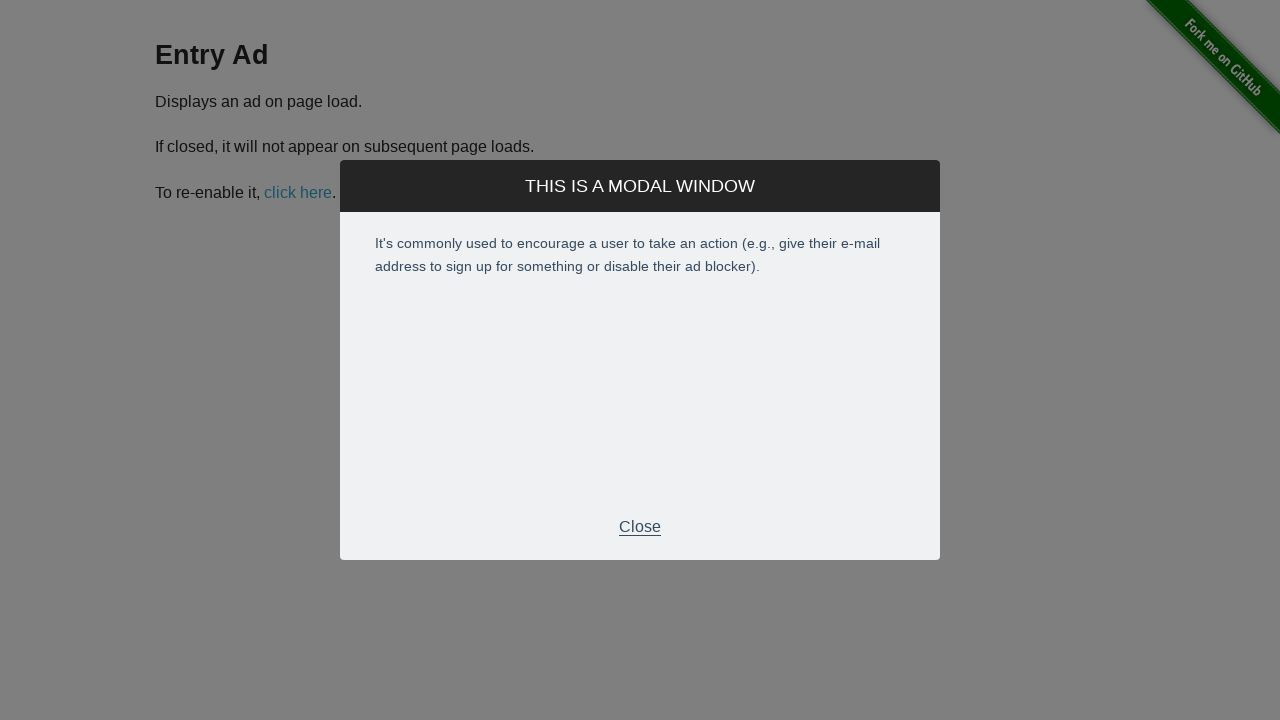

Clicked the close button in the modal footer at (640, 527) on div.modal-footer > p
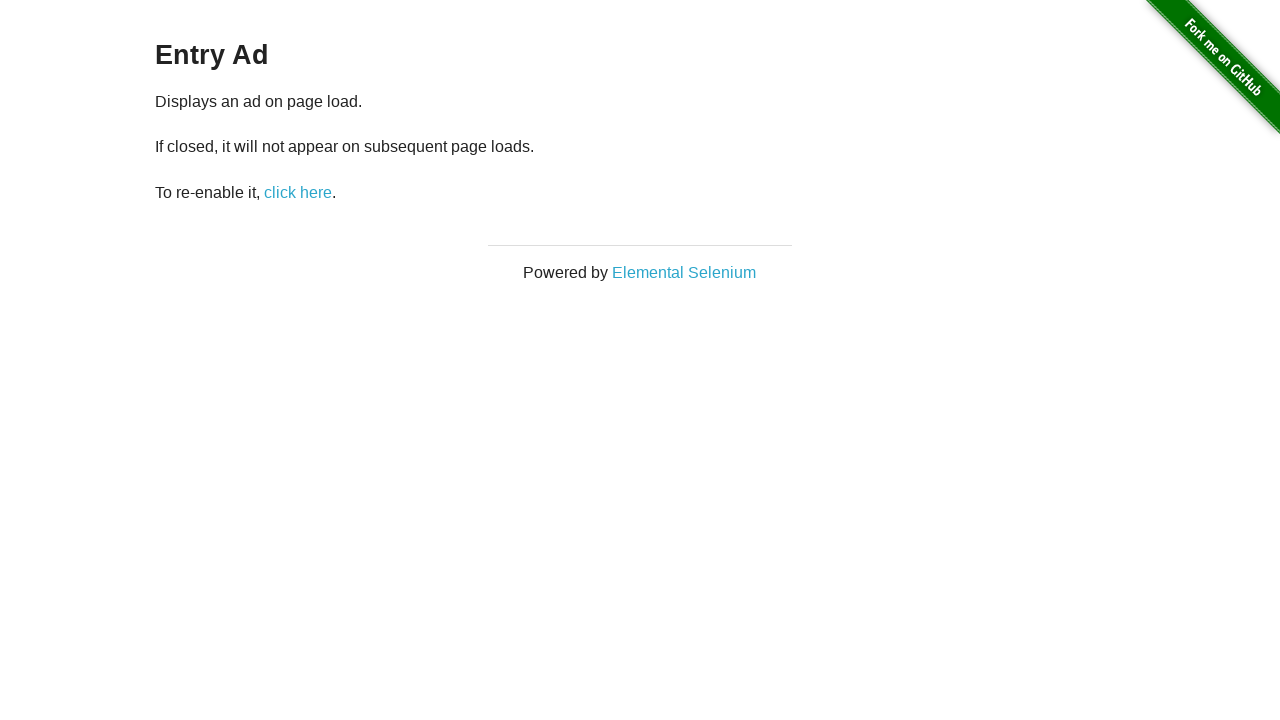

Waited for modal to close
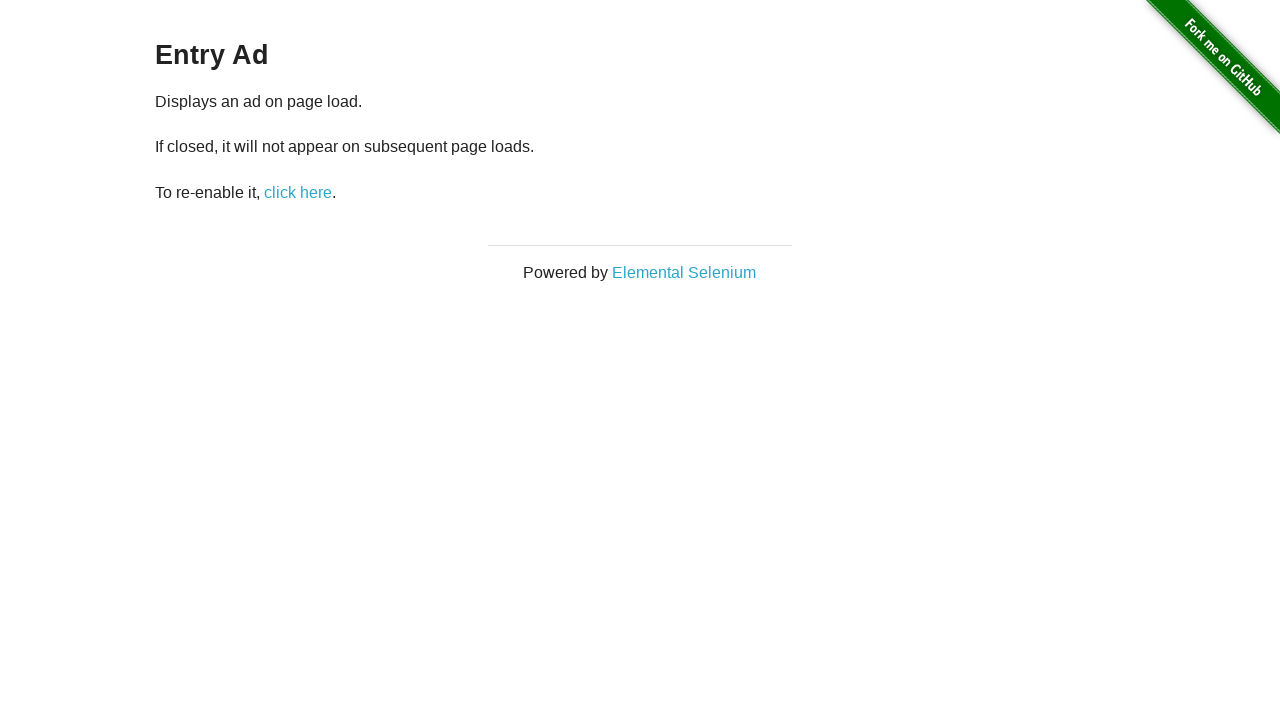

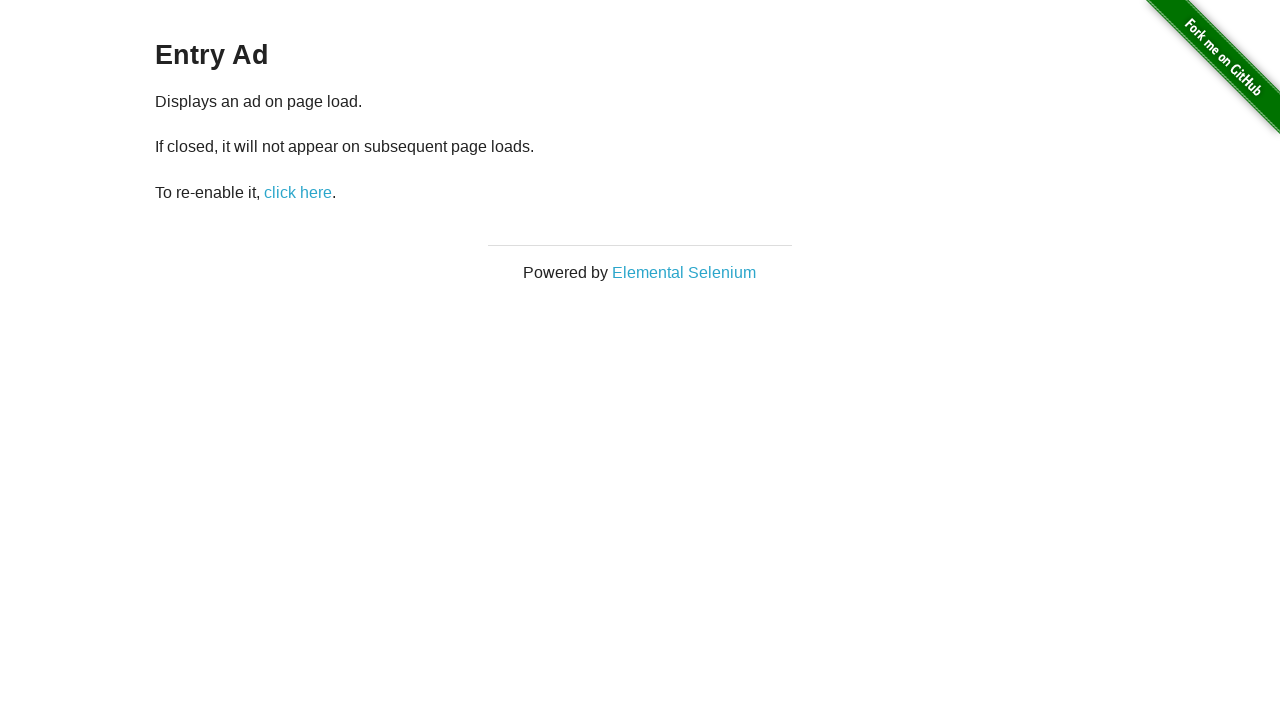